Tests displaying all todo items after filtering through Active and Completed views

Starting URL: https://demo.playwright.dev/todomvc

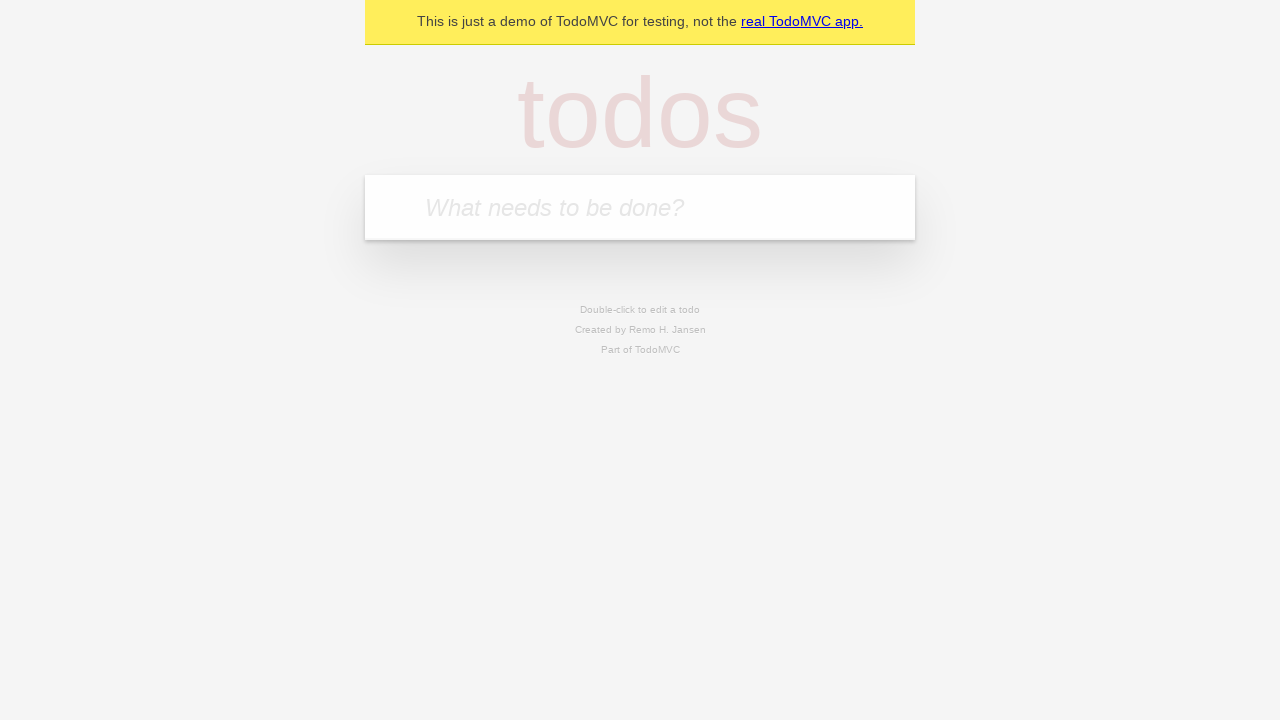

Filled todo input with 'buy some cheese' on internal:attr=[placeholder="What needs to be done?"i]
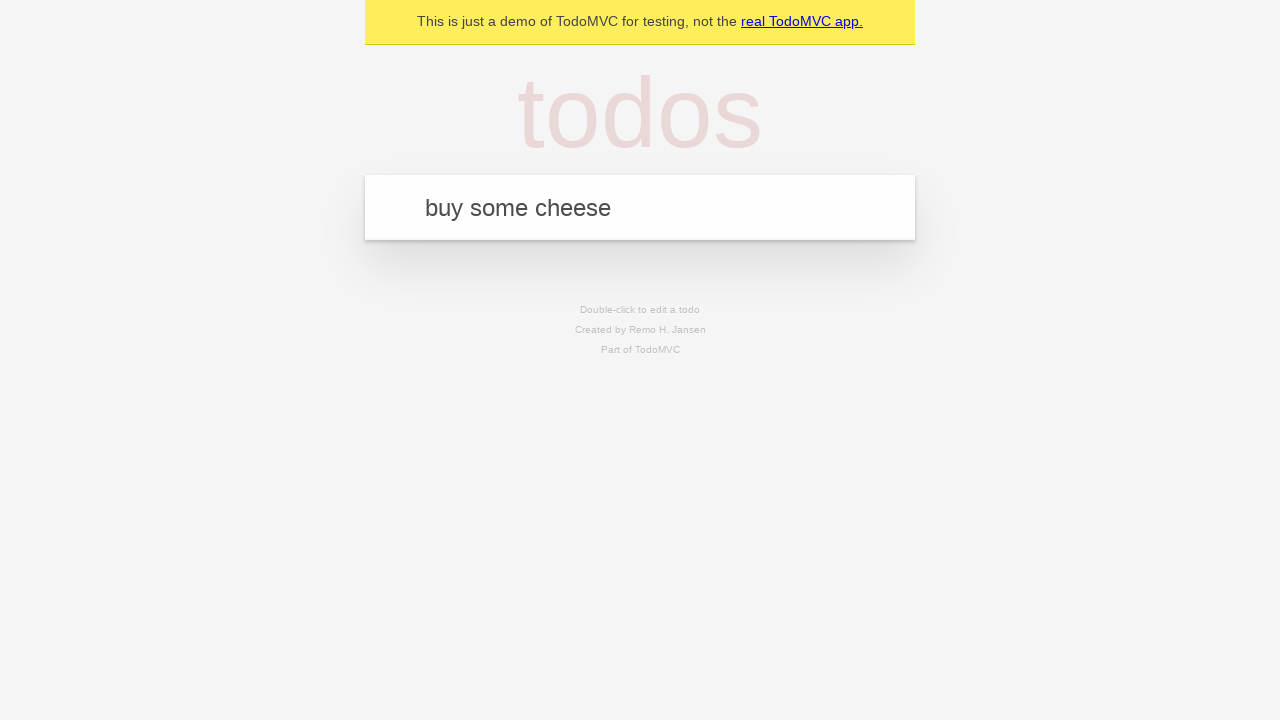

Pressed Enter to add first todo item on internal:attr=[placeholder="What needs to be done?"i]
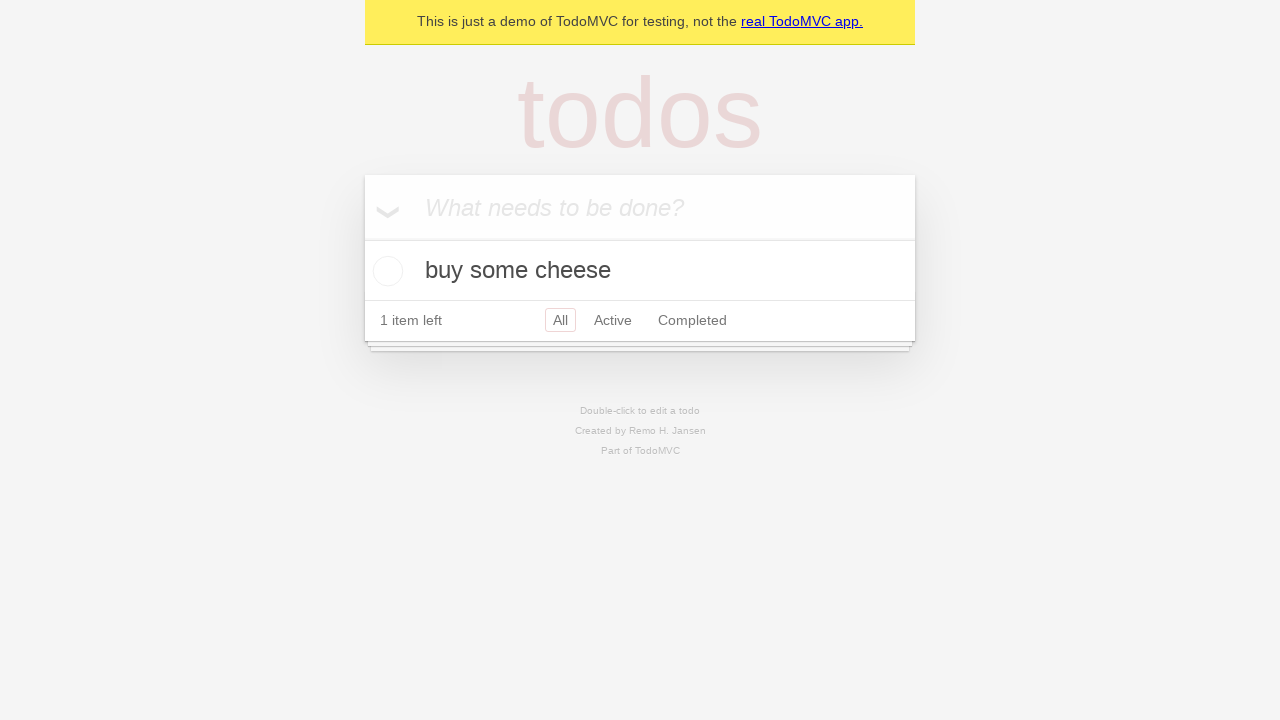

Filled todo input with 'feed the cat' on internal:attr=[placeholder="What needs to be done?"i]
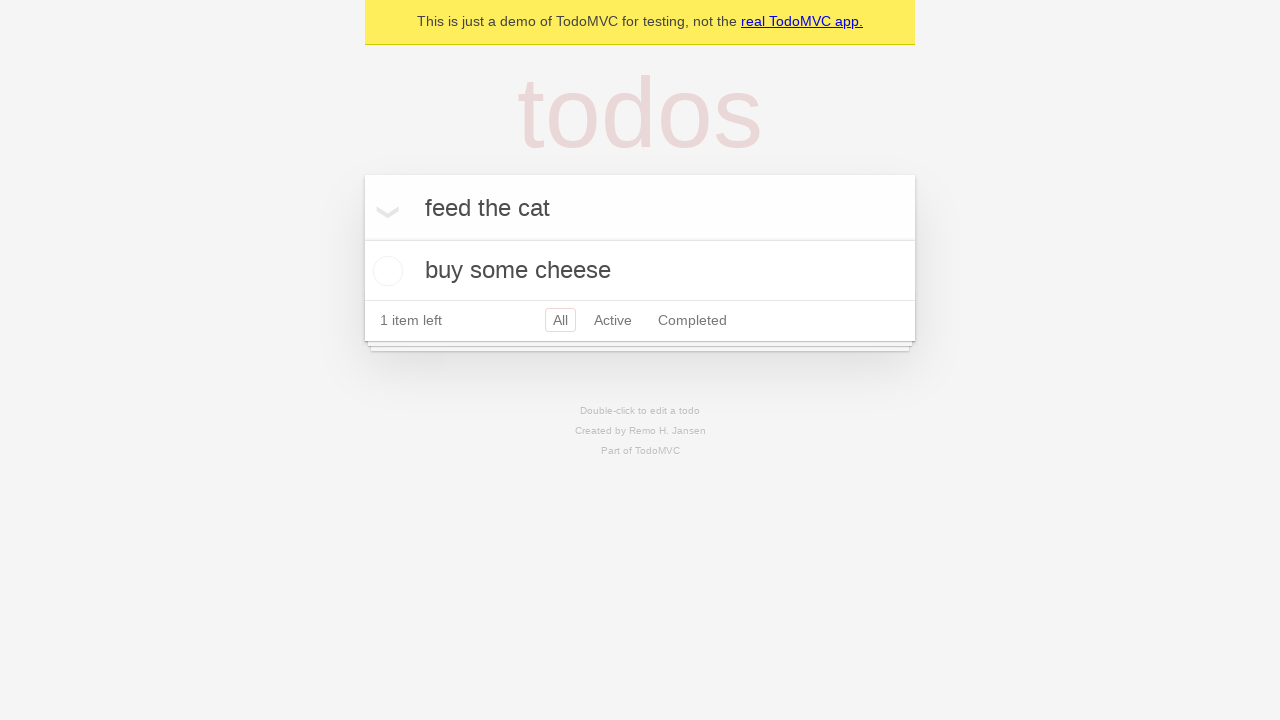

Pressed Enter to add second todo item on internal:attr=[placeholder="What needs to be done?"i]
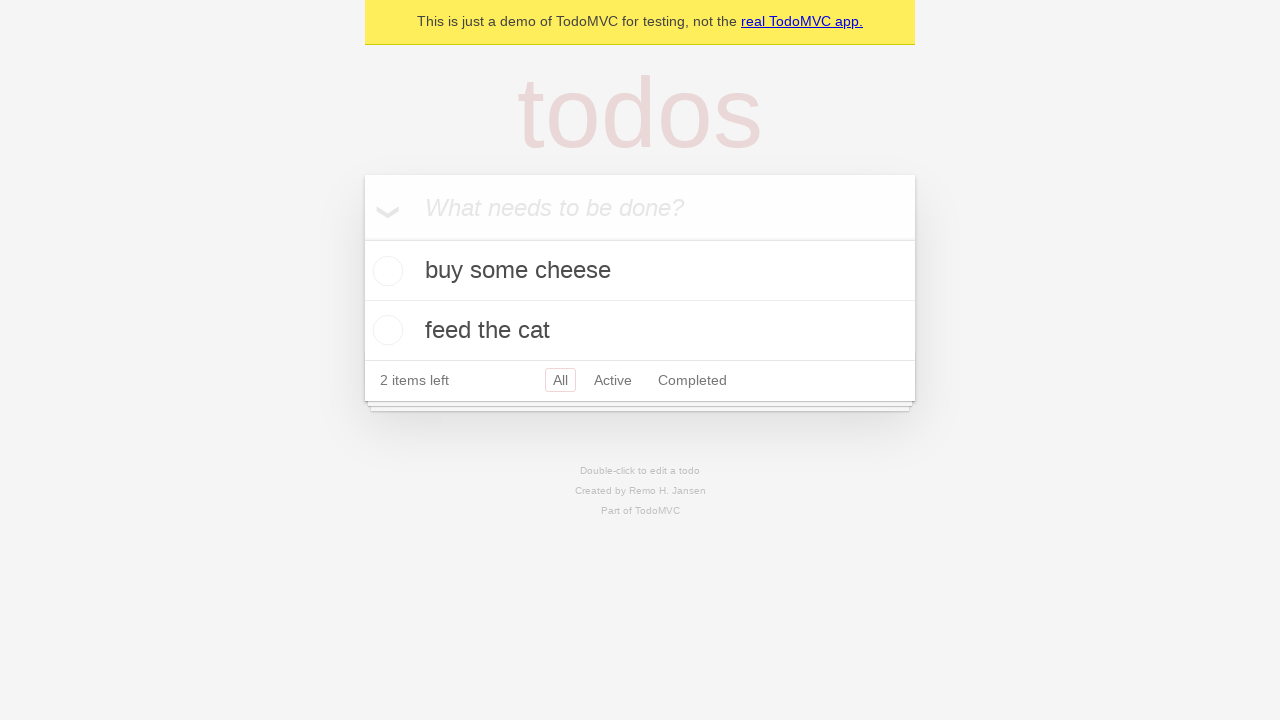

Filled todo input with 'book a doctors appointment' on internal:attr=[placeholder="What needs to be done?"i]
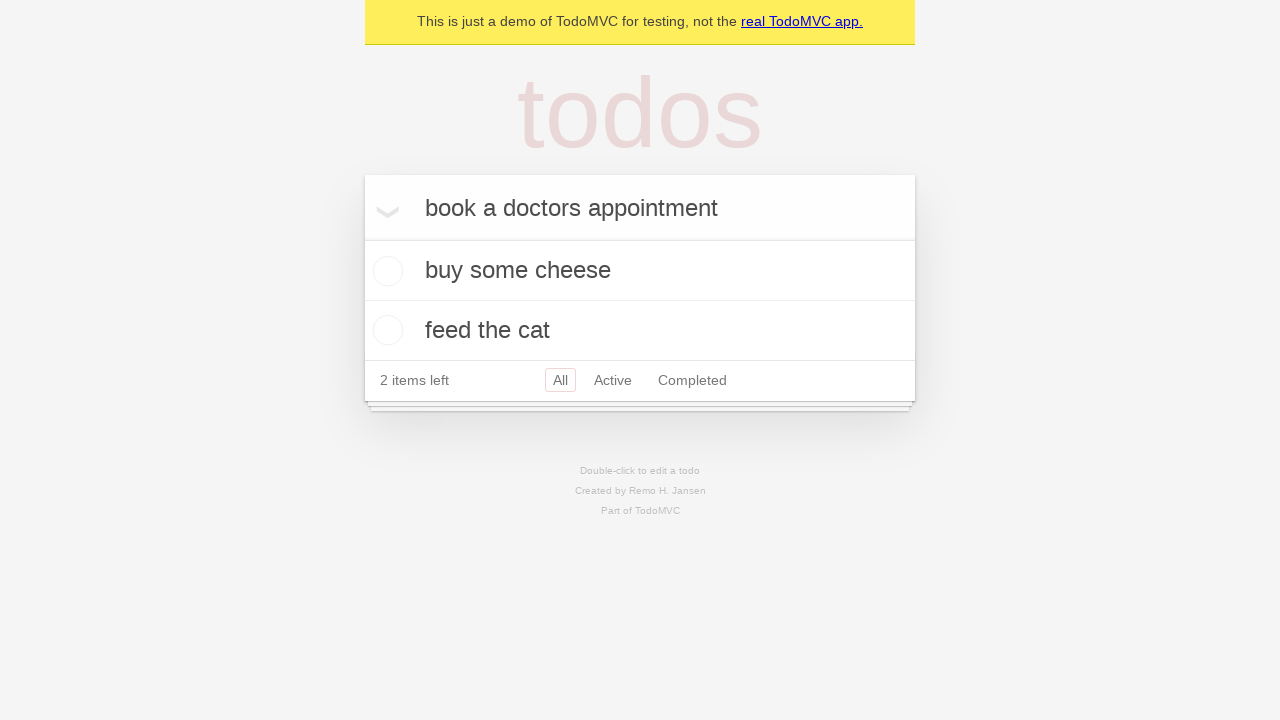

Pressed Enter to add third todo item on internal:attr=[placeholder="What needs to be done?"i]
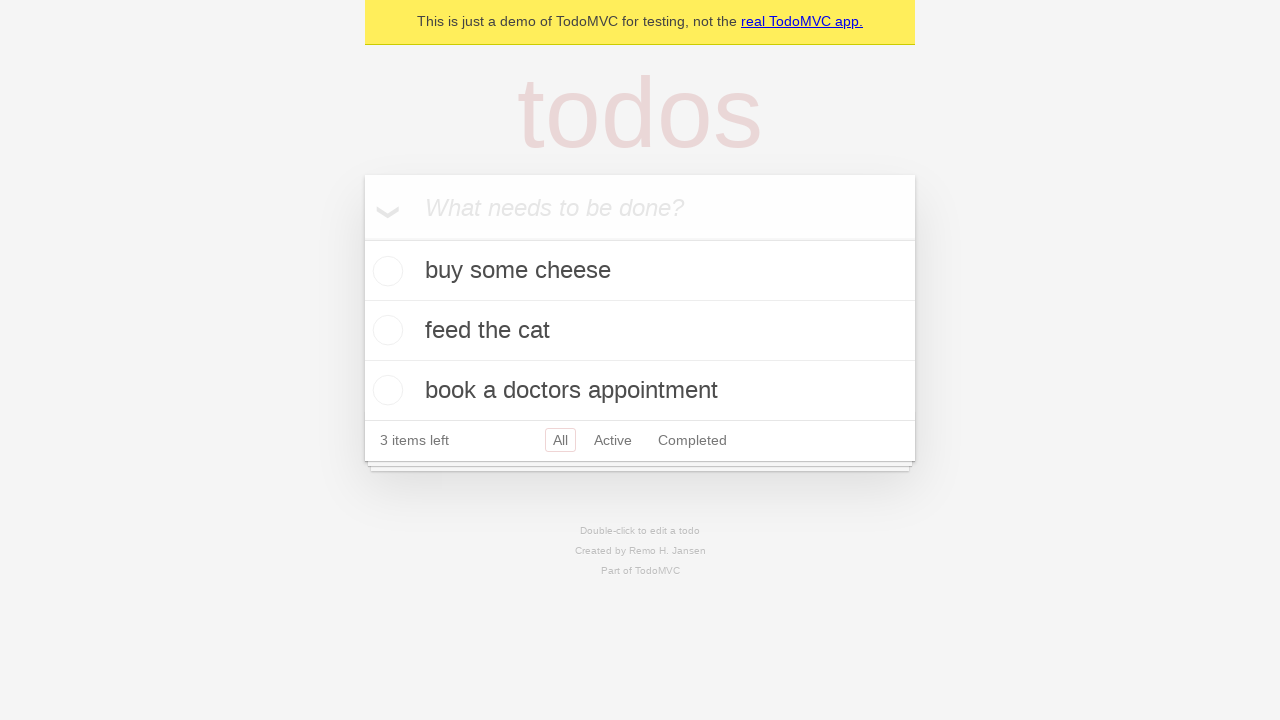

Marked second todo item ('feed the cat') as complete at (385, 330) on internal:testid=[data-testid="todo-item"s] >> nth=1 >> internal:role=checkbox
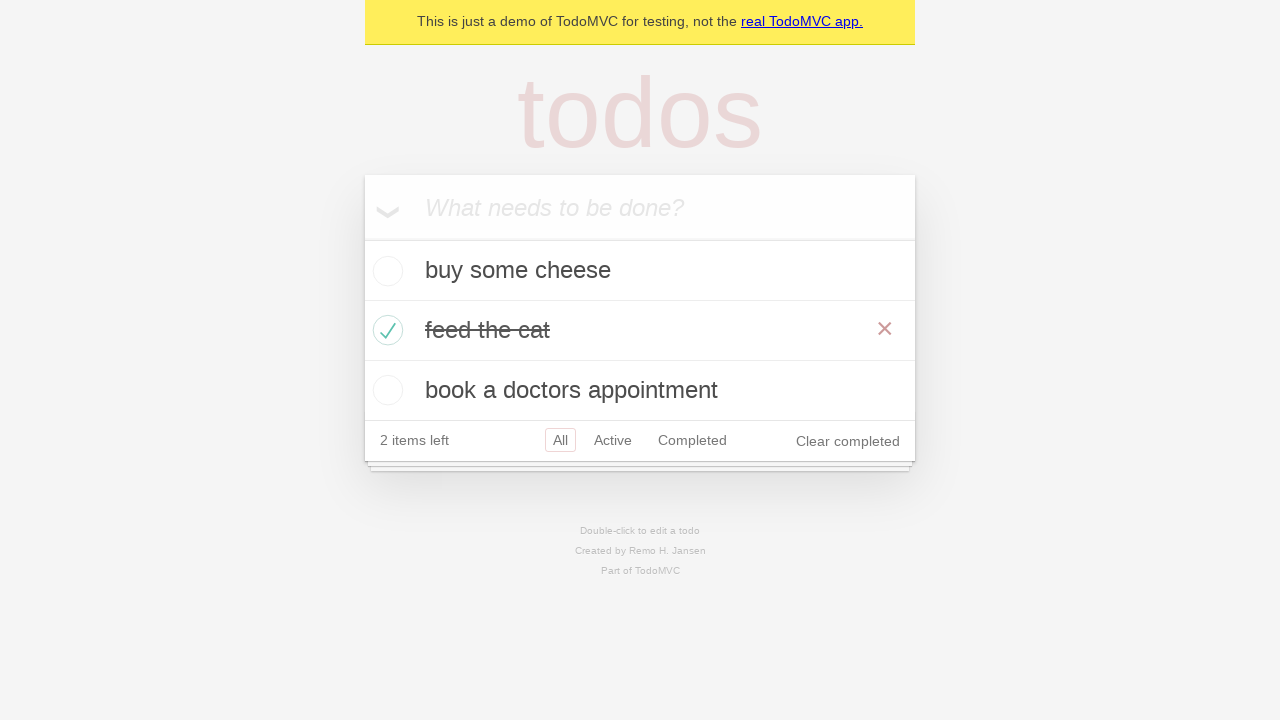

Clicked Active filter to display only active todo items at (613, 440) on internal:role=link[name="Active"i]
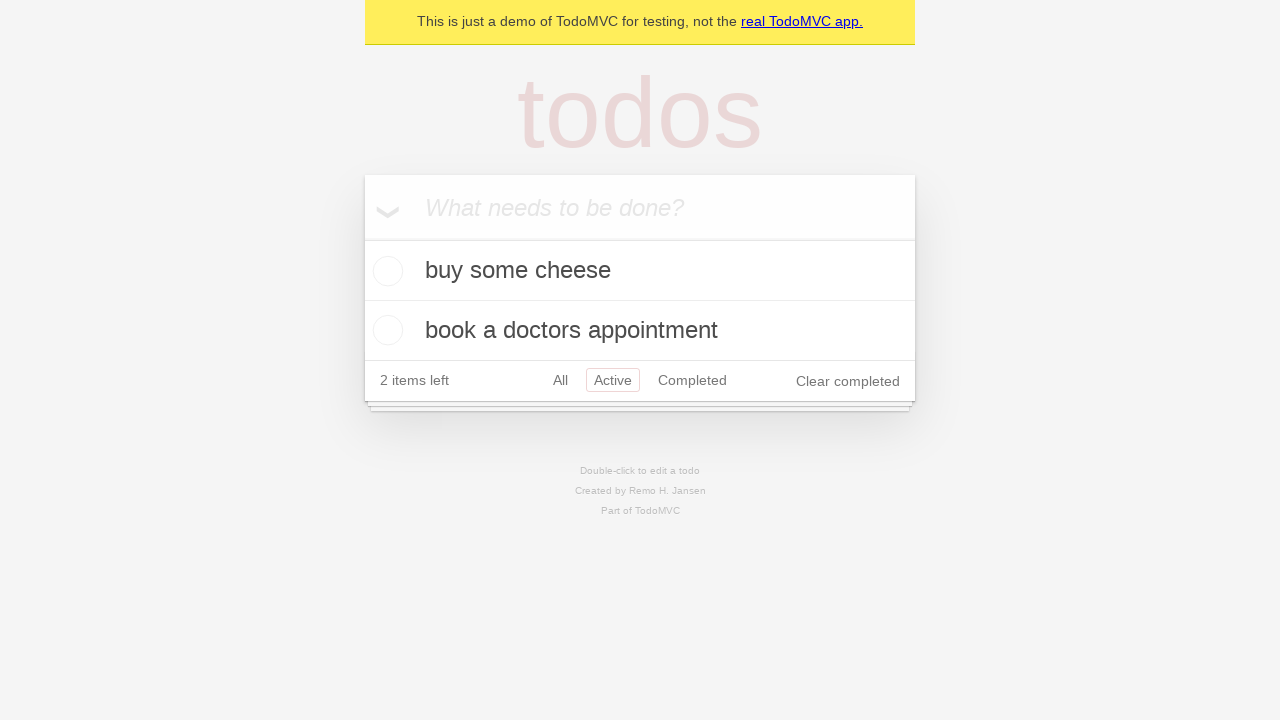

Clicked Completed filter to display only completed todo items at (692, 380) on internal:role=link[name="Completed"i]
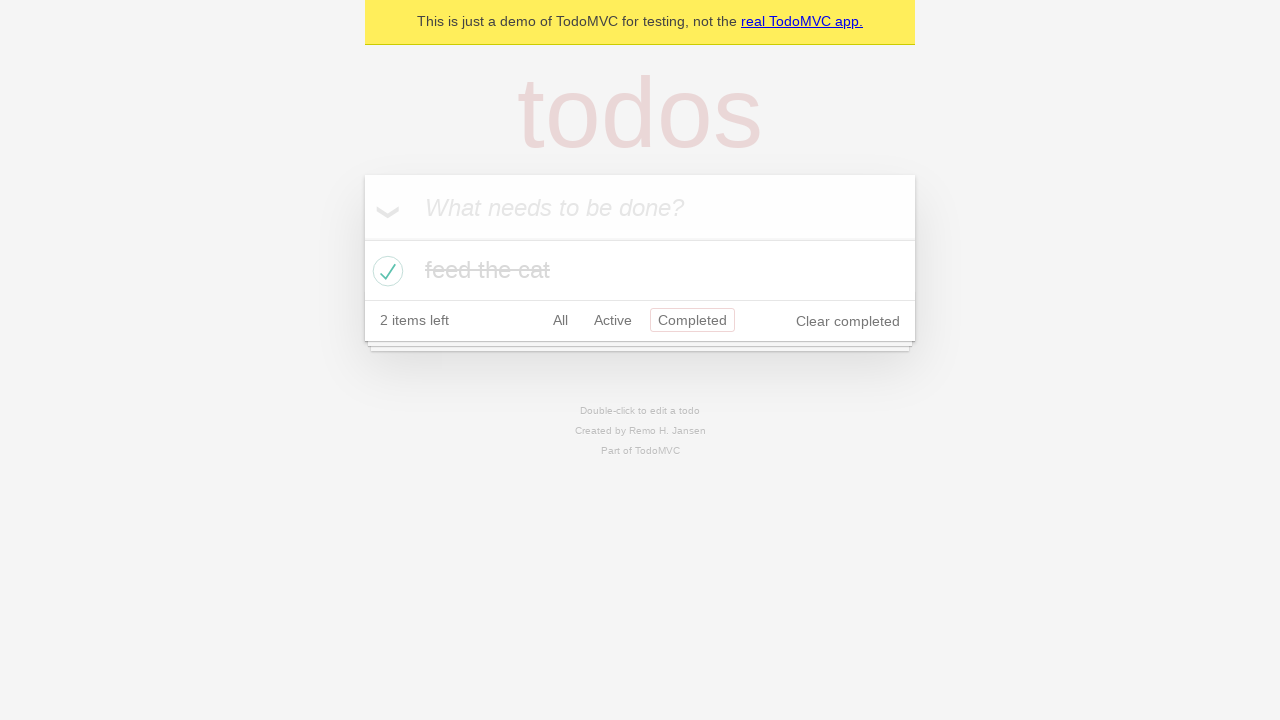

Clicked All filter to display all todo items at (560, 320) on internal:role=link[name="All"i]
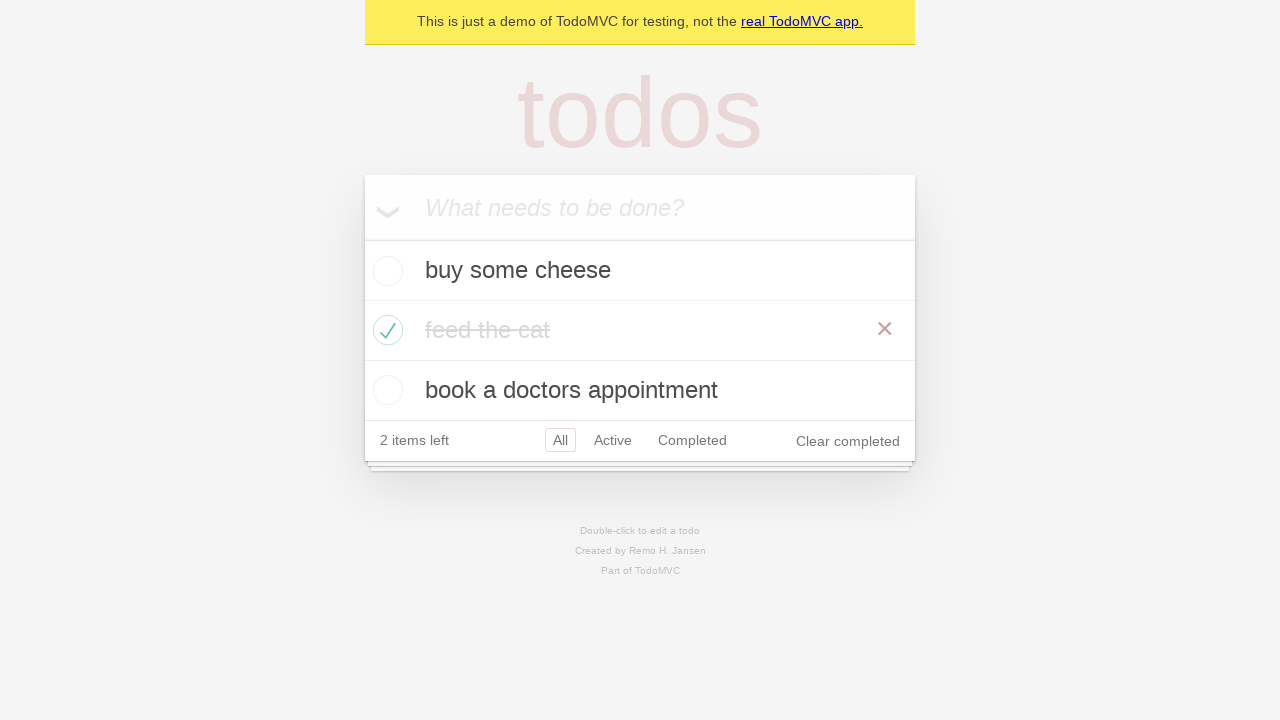

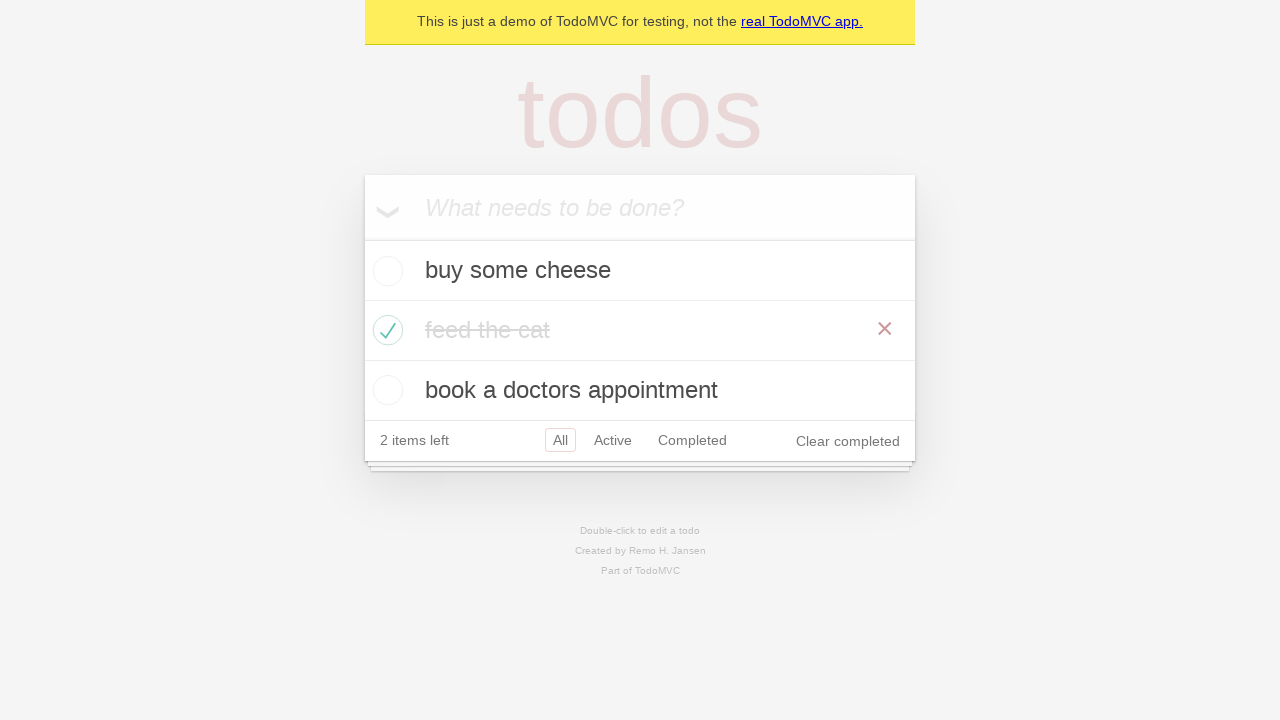